Tests nested frames handling by navigating to the Frames section, clicking Nested Frames, switching to the middle frame, and retrieving content from it.

Starting URL: https://the-internet.herokuapp.com/

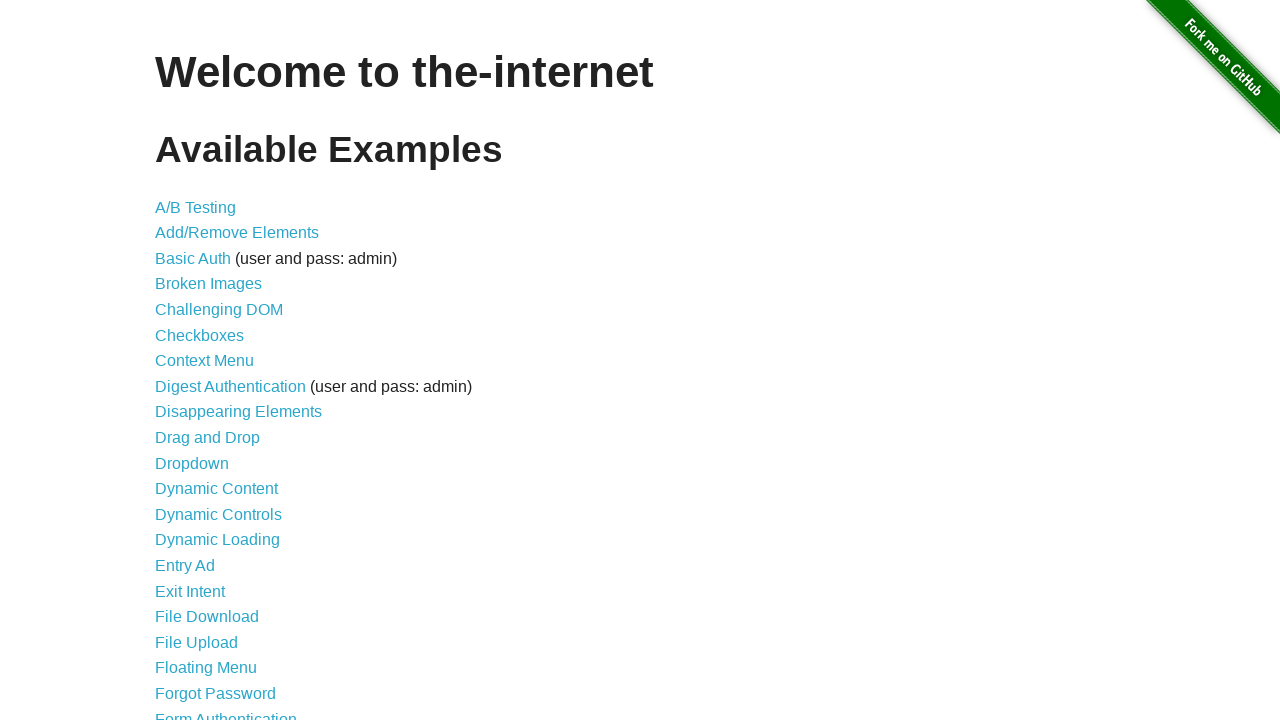

Clicked on Frames link at (182, 361) on a:has-text('Frames')
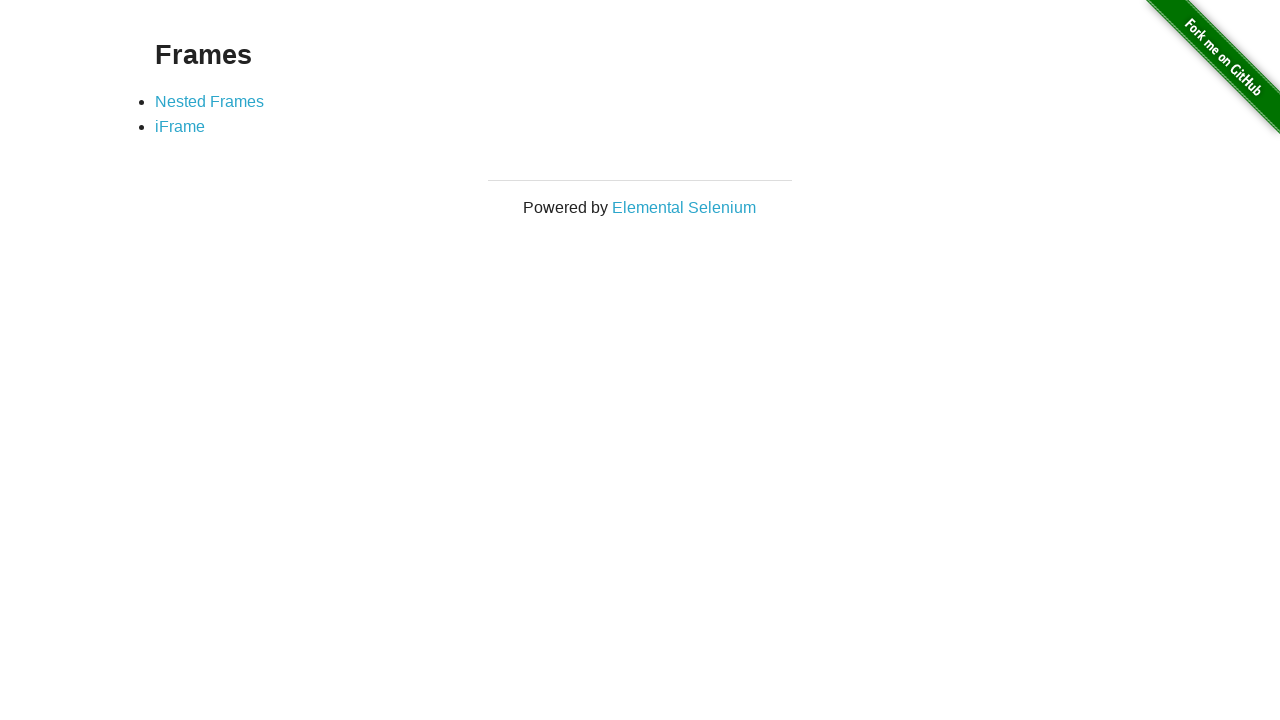

Clicked on Nested Frames link at (210, 101) on a:has-text('Nested Frames')
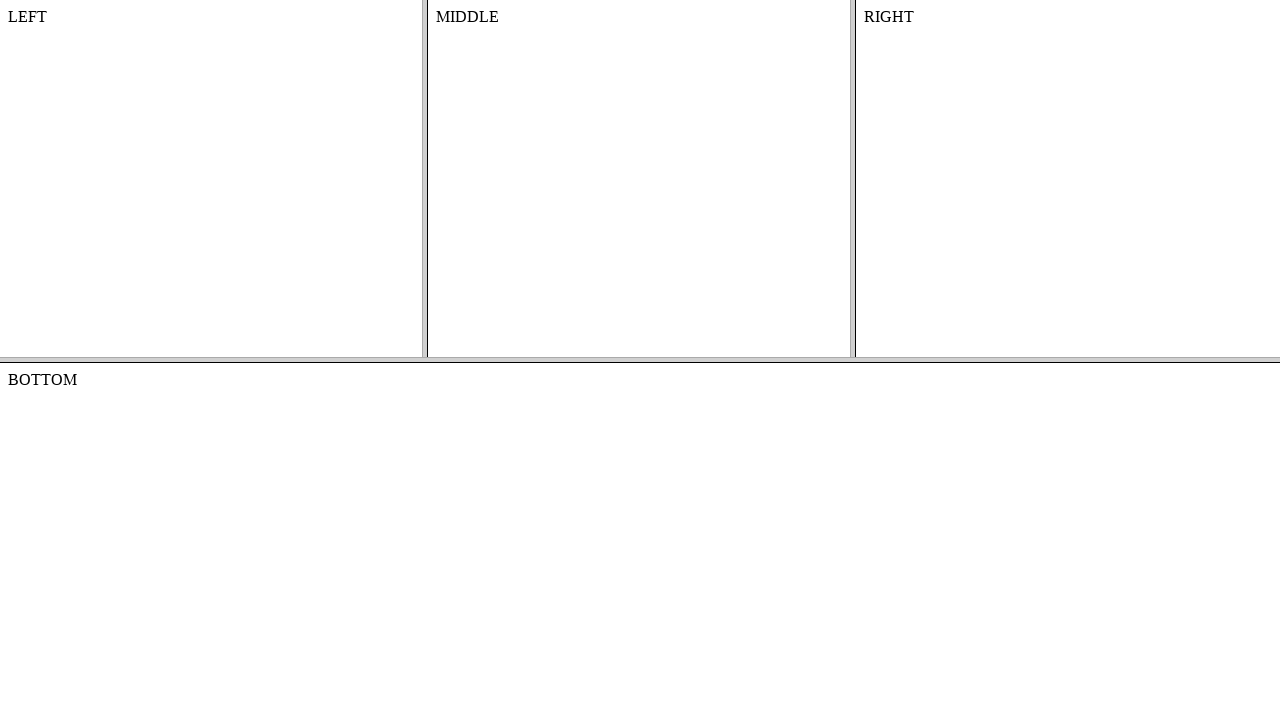

Located frame-top element
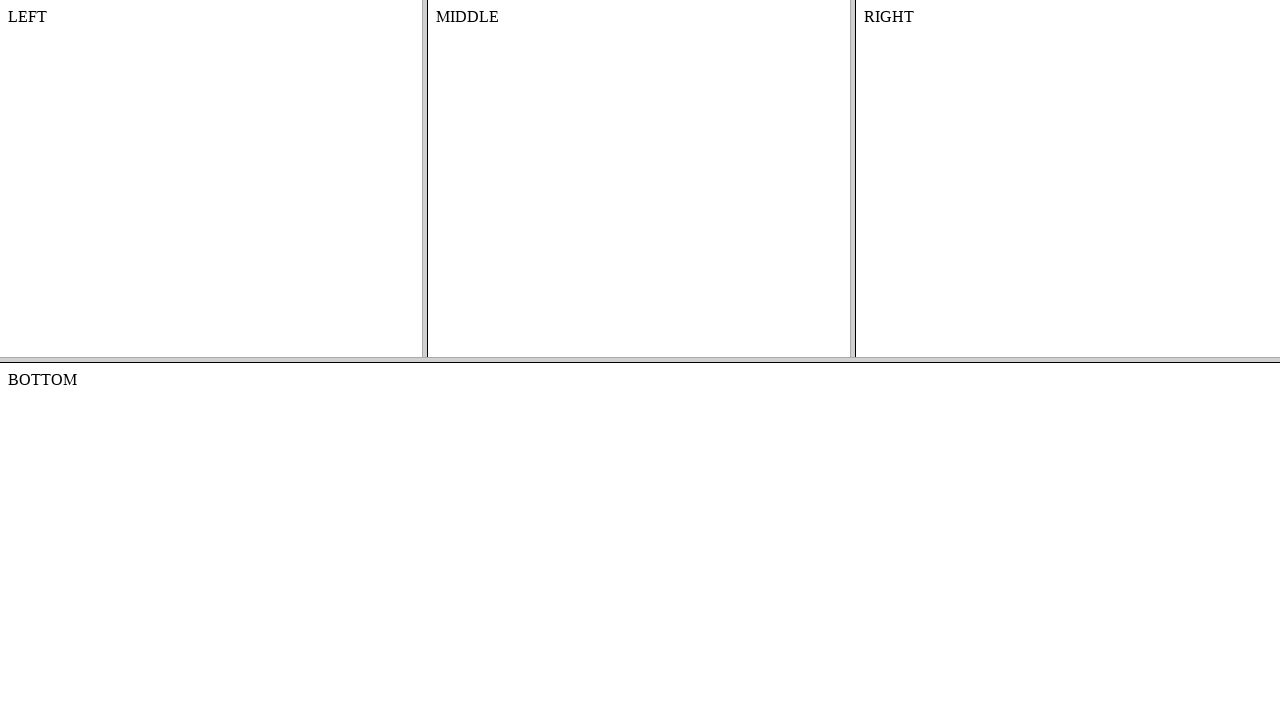

Located frame-middle nested within frame-top
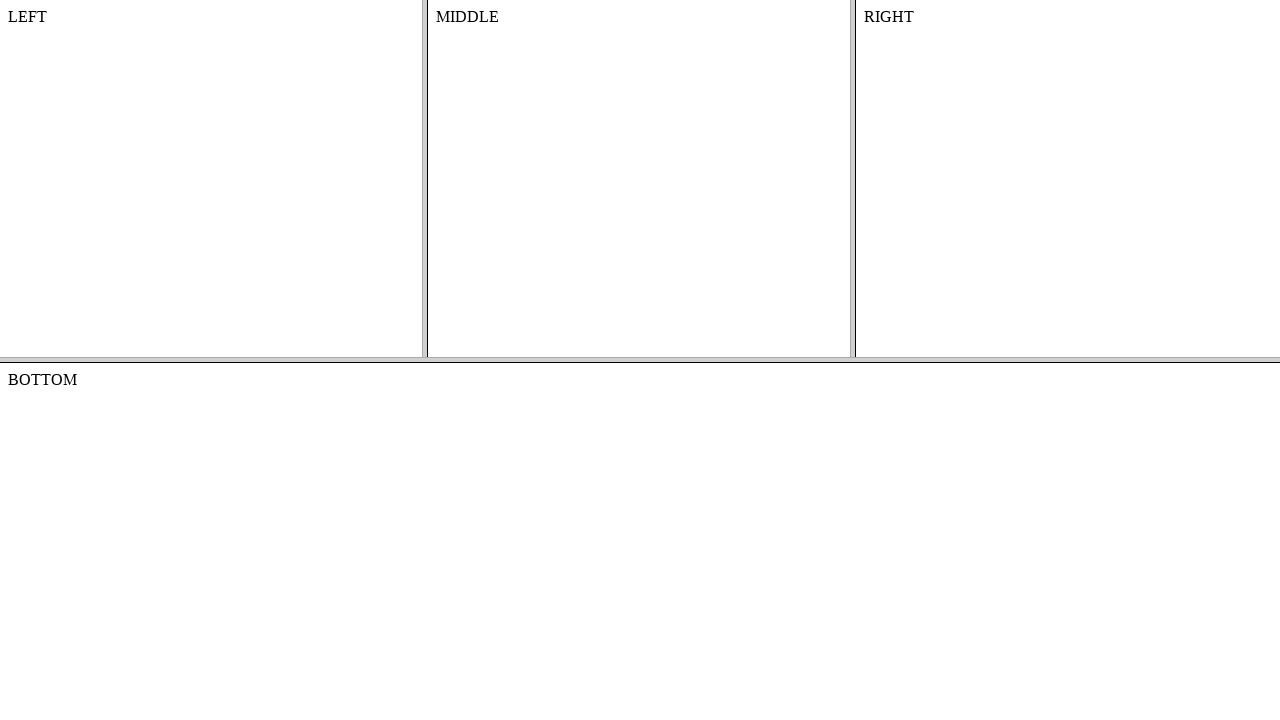

Content element in middle frame is ready
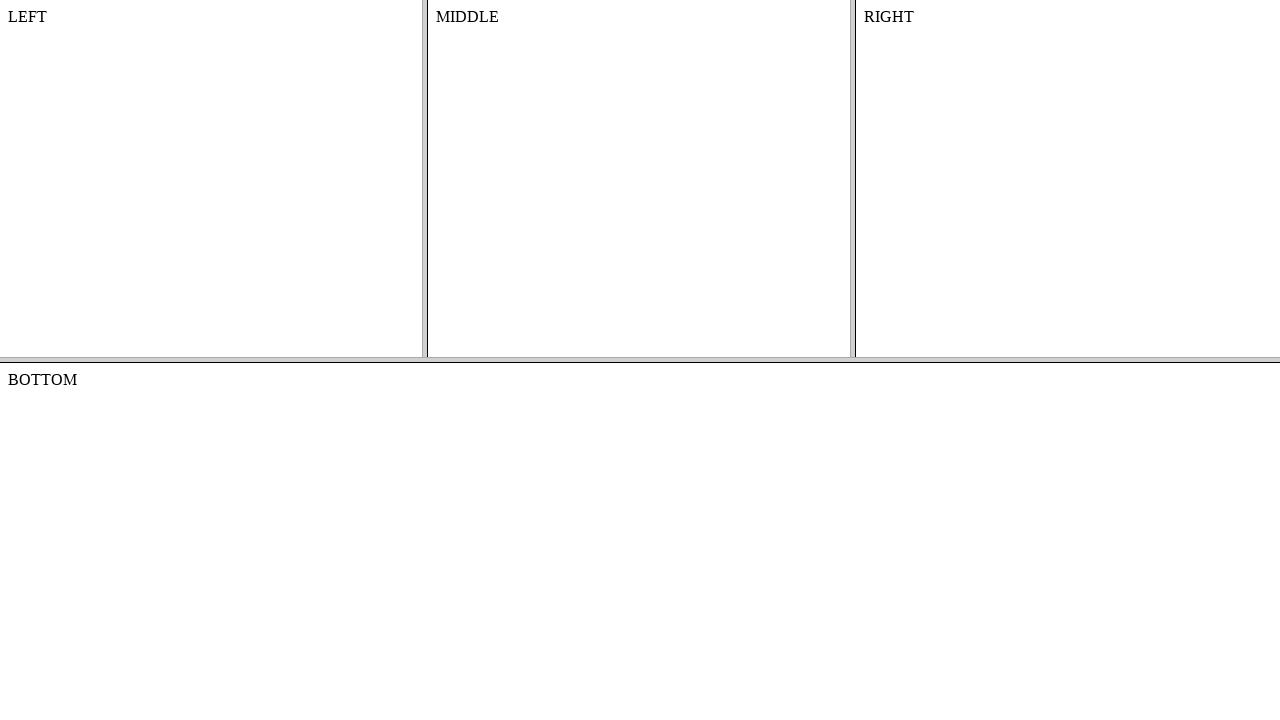

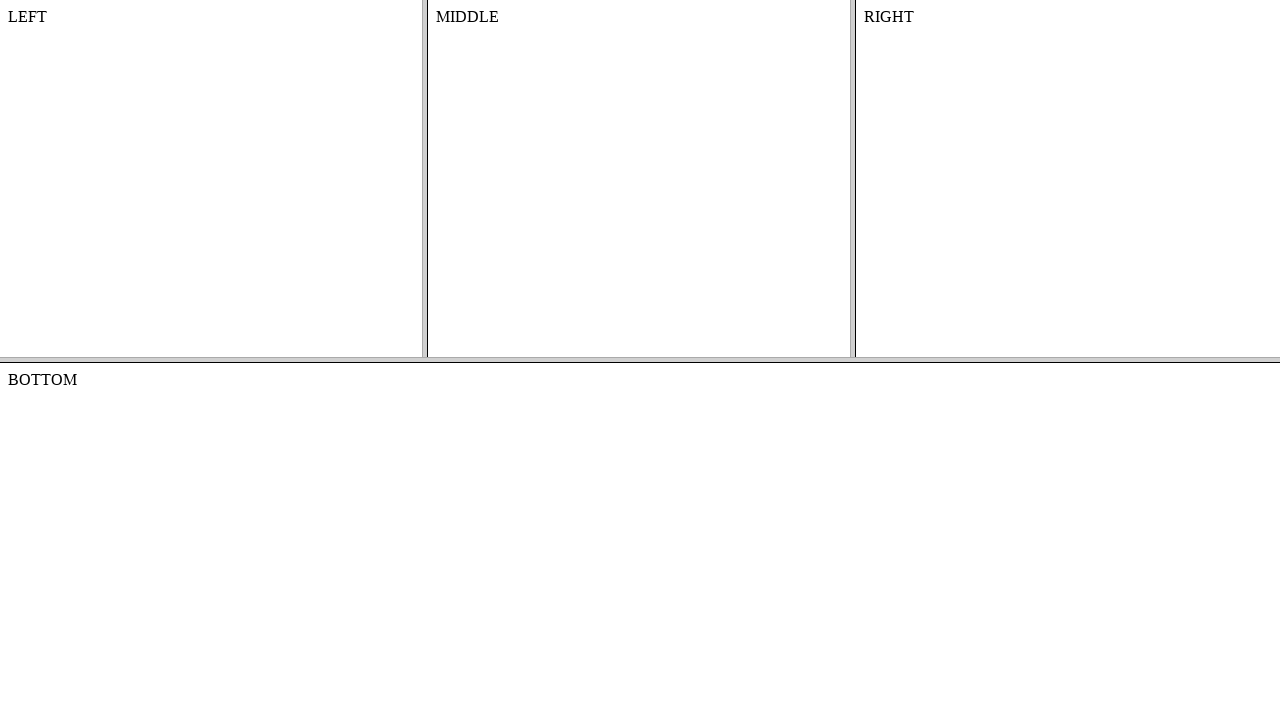